Tests jQuery UI datepicker functionality by opening the date picker, navigating to a specific month/year (October 2026), and selecting a specific date (10th).

Starting URL: https://jqueryui.com/datepicker/

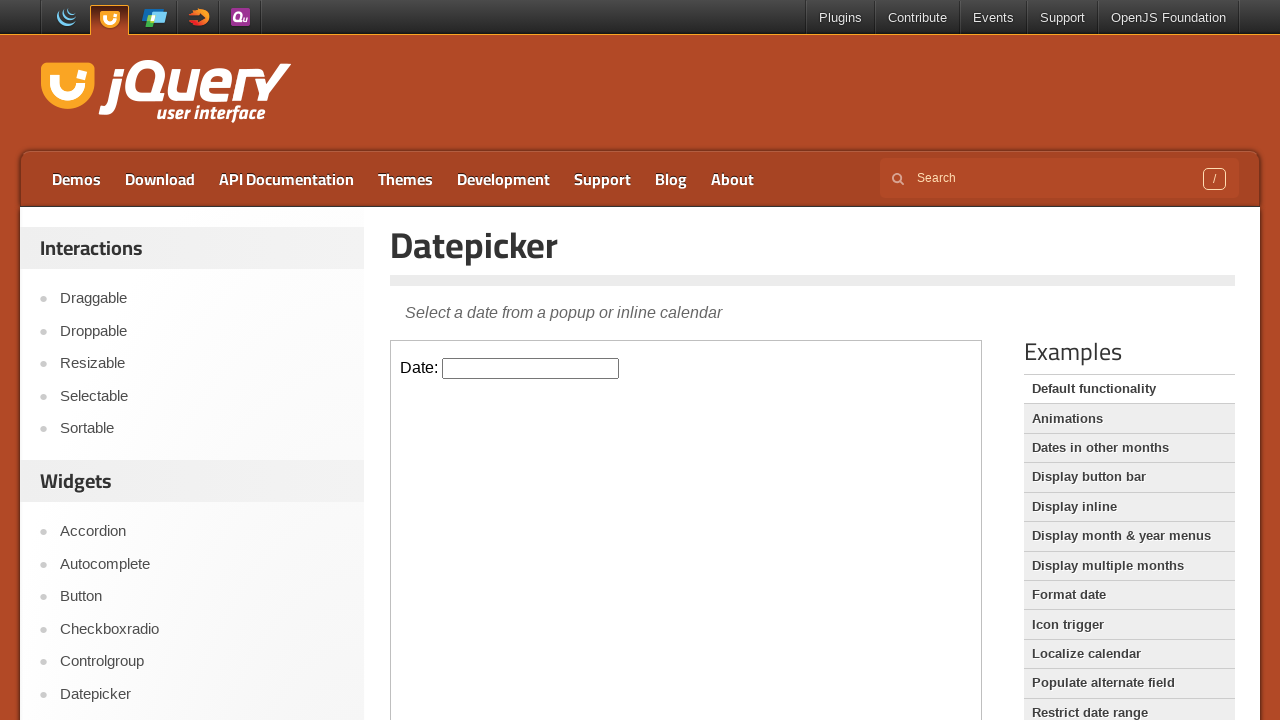

Located iframe containing datepicker
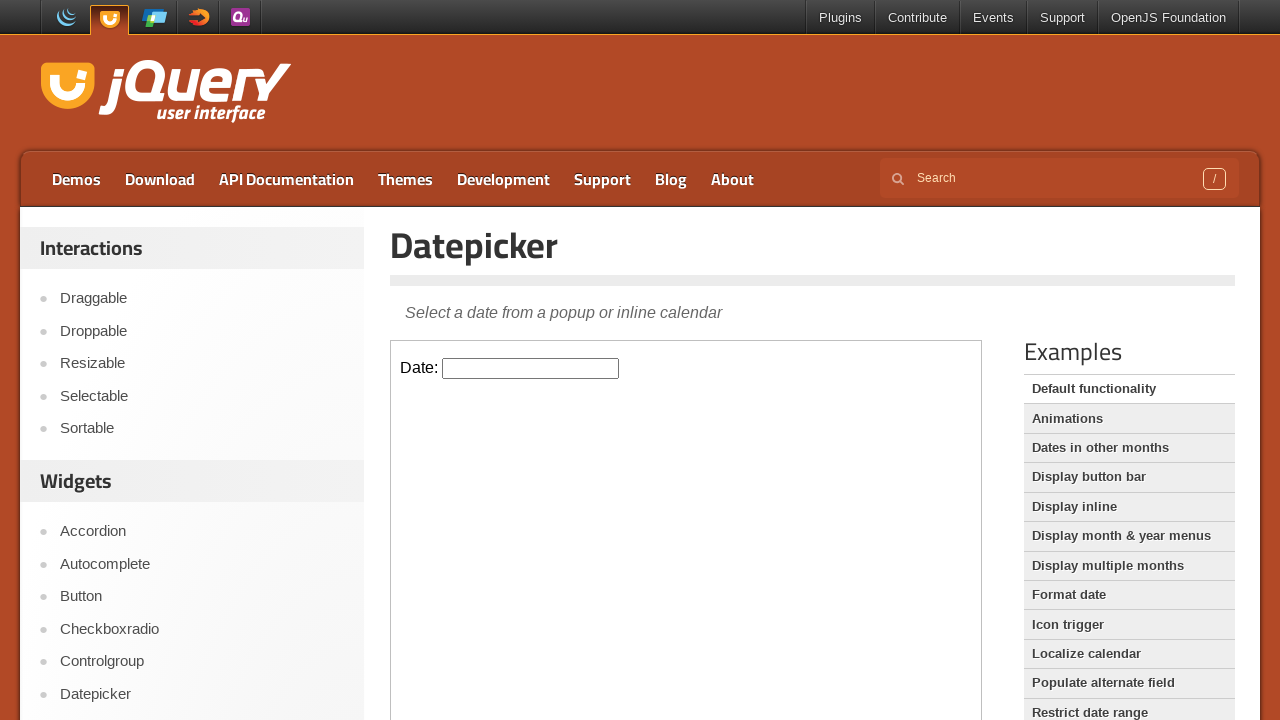

Clicked datepicker input to open calendar at (531, 368) on iframe >> nth=0 >> internal:control=enter-frame >> #datepicker
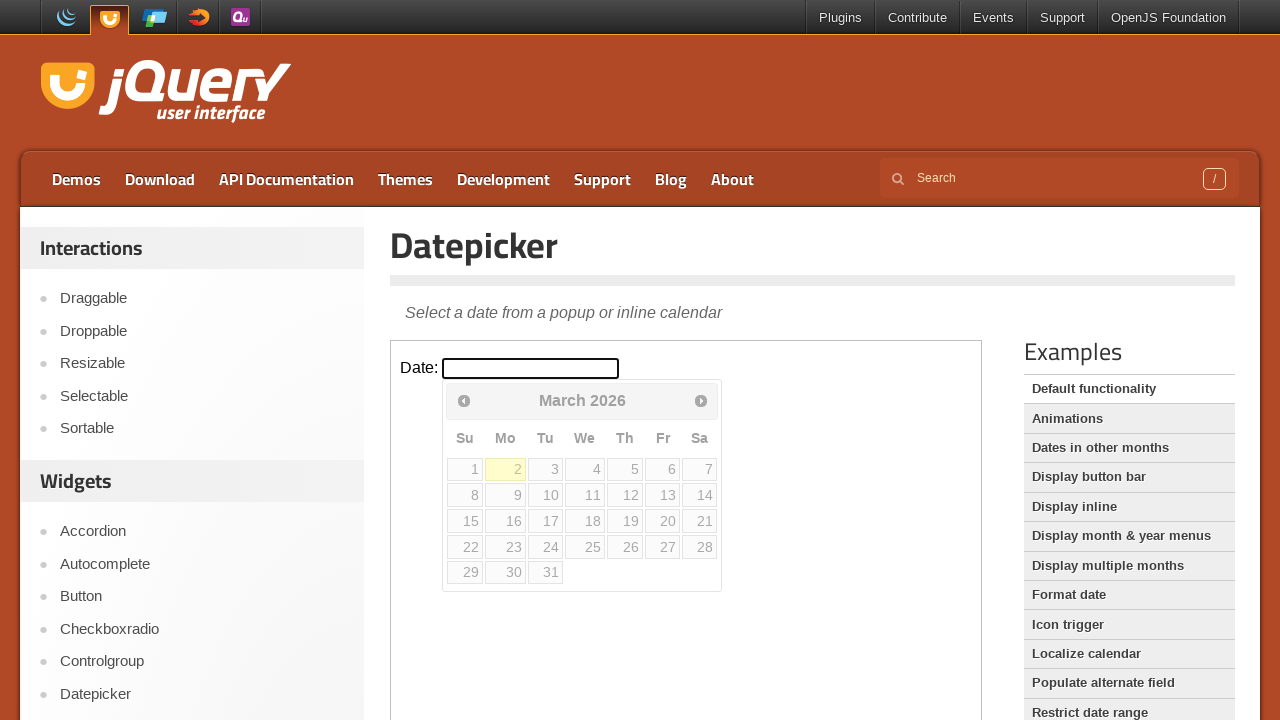

Checked current month/year: March 2026
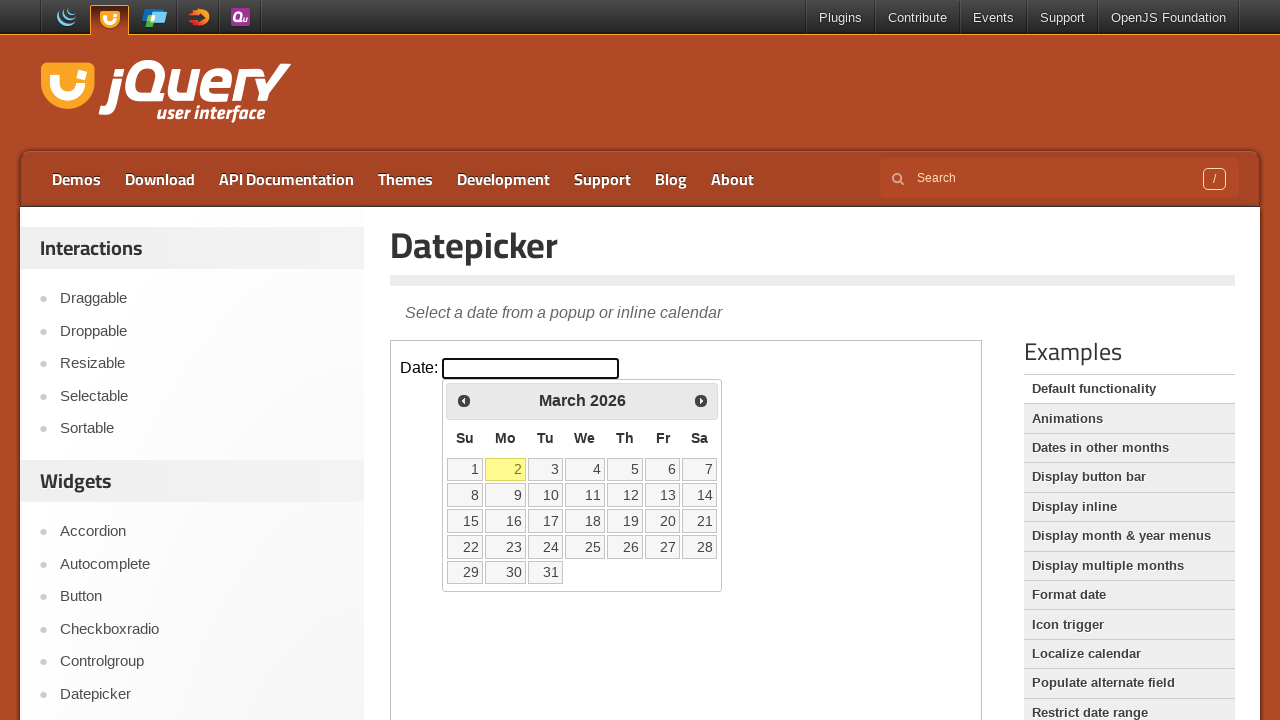

Clicked next month button at (701, 400) on iframe >> nth=0 >> internal:control=enter-frame >> span.ui-icon-circle-triangle-
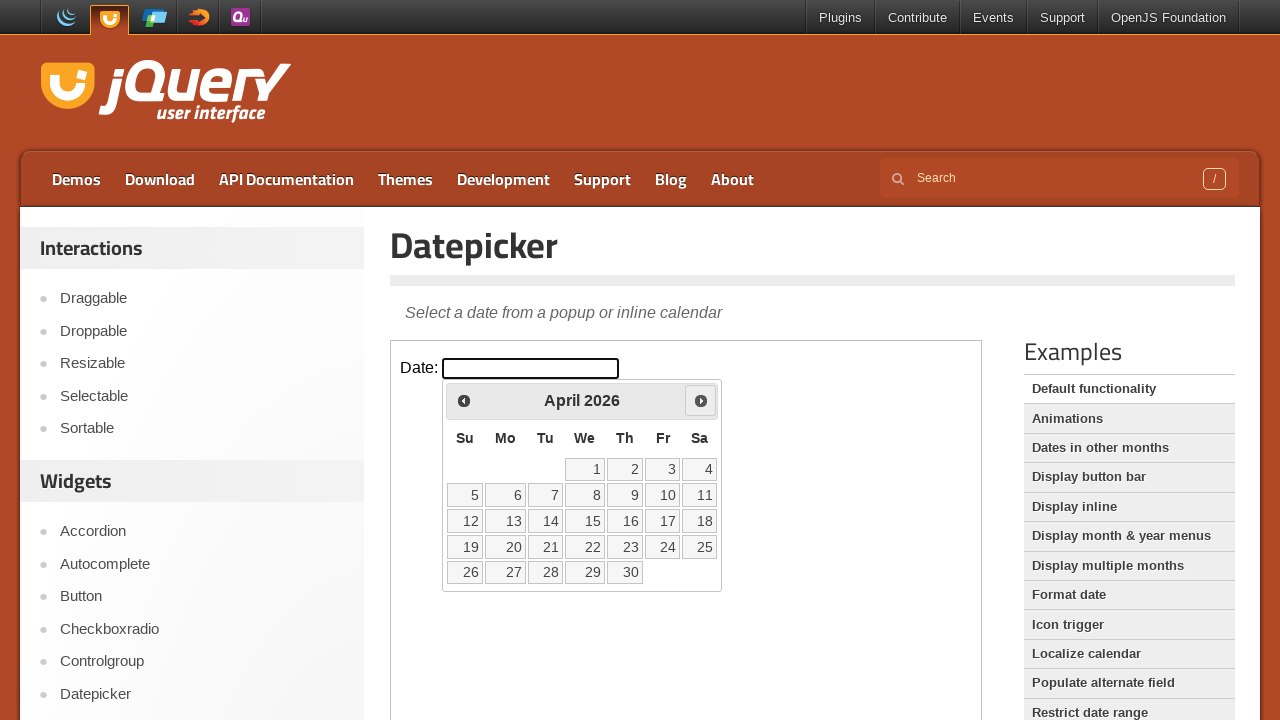

Waited 200ms for calendar to update
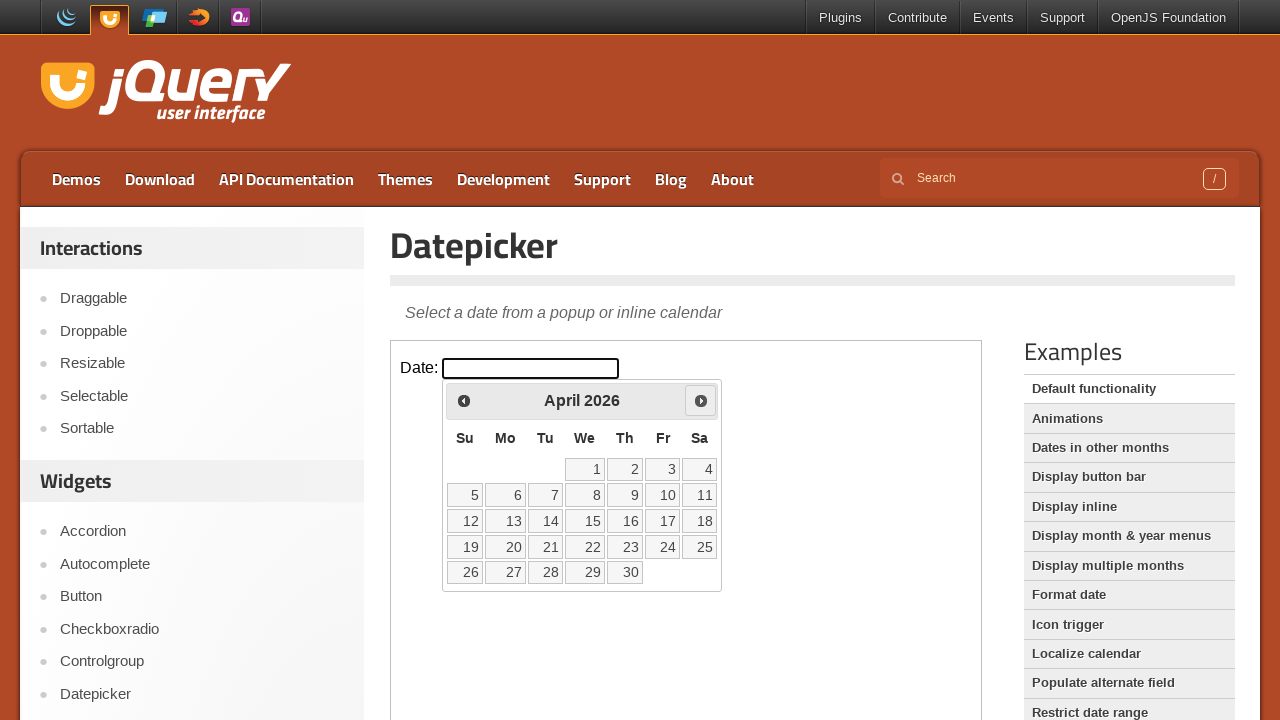

Checked current month/year: April 2026
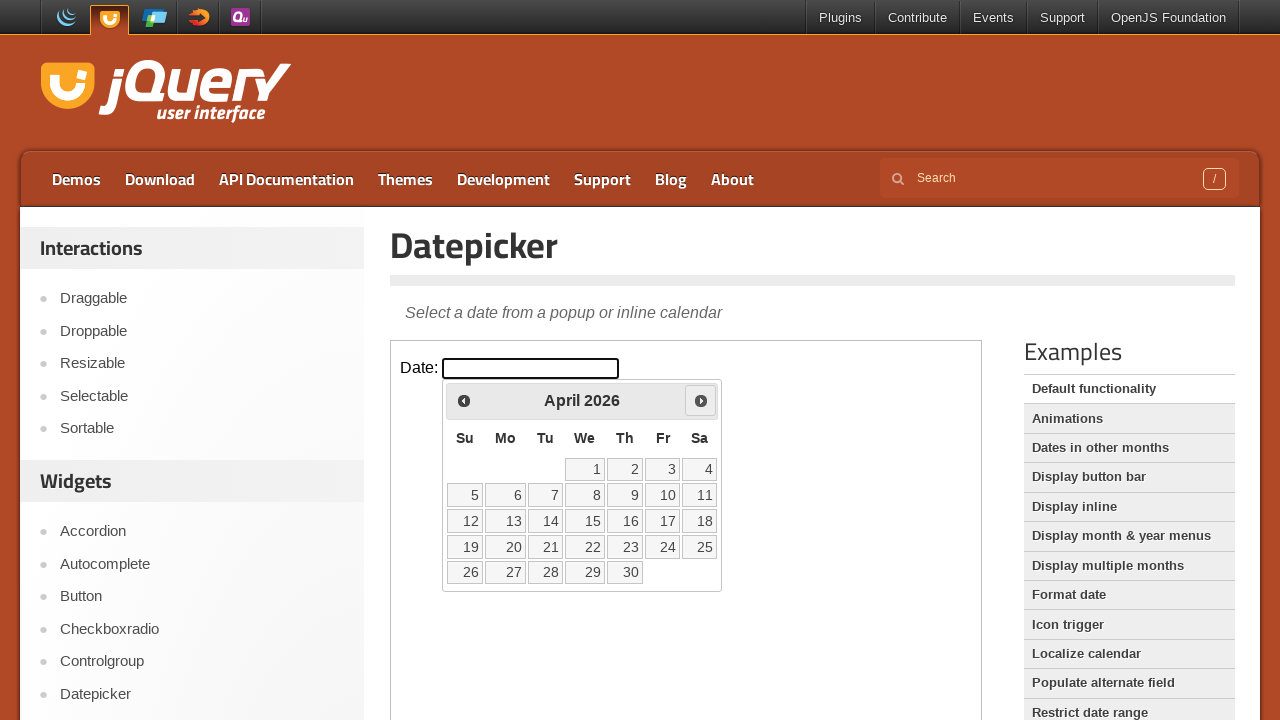

Clicked next month button at (701, 400) on iframe >> nth=0 >> internal:control=enter-frame >> span.ui-icon-circle-triangle-
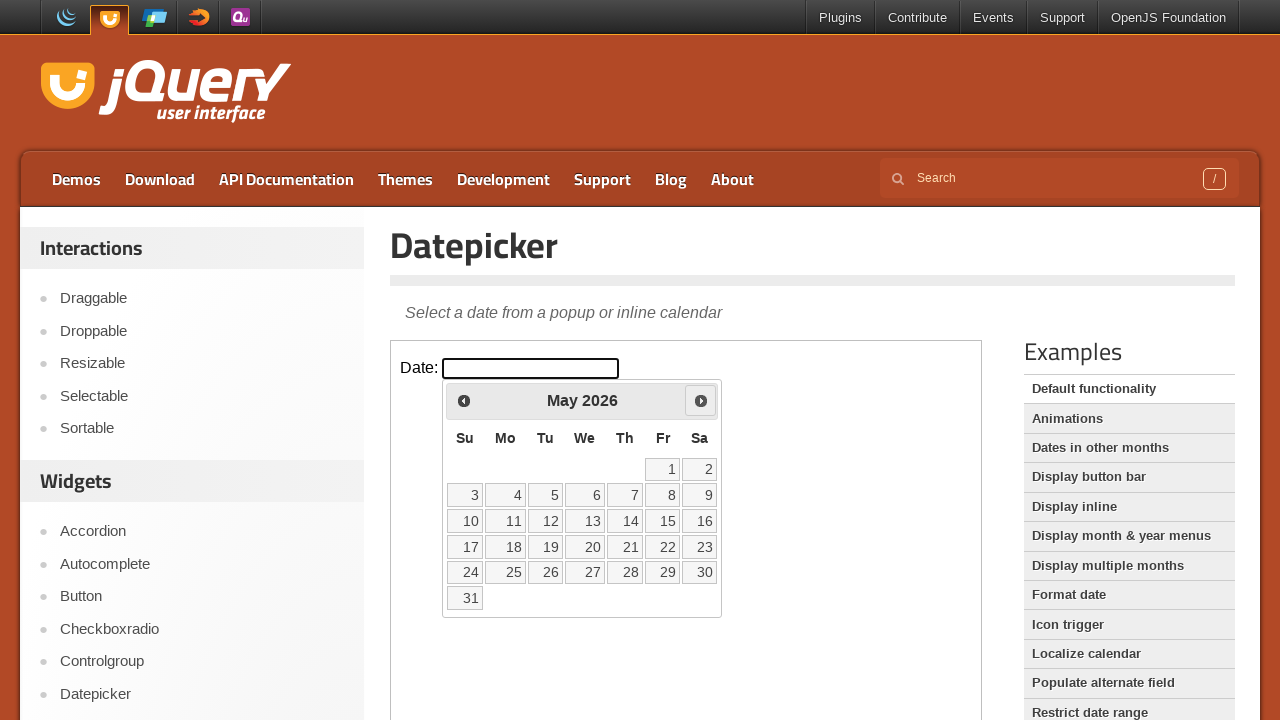

Waited 200ms for calendar to update
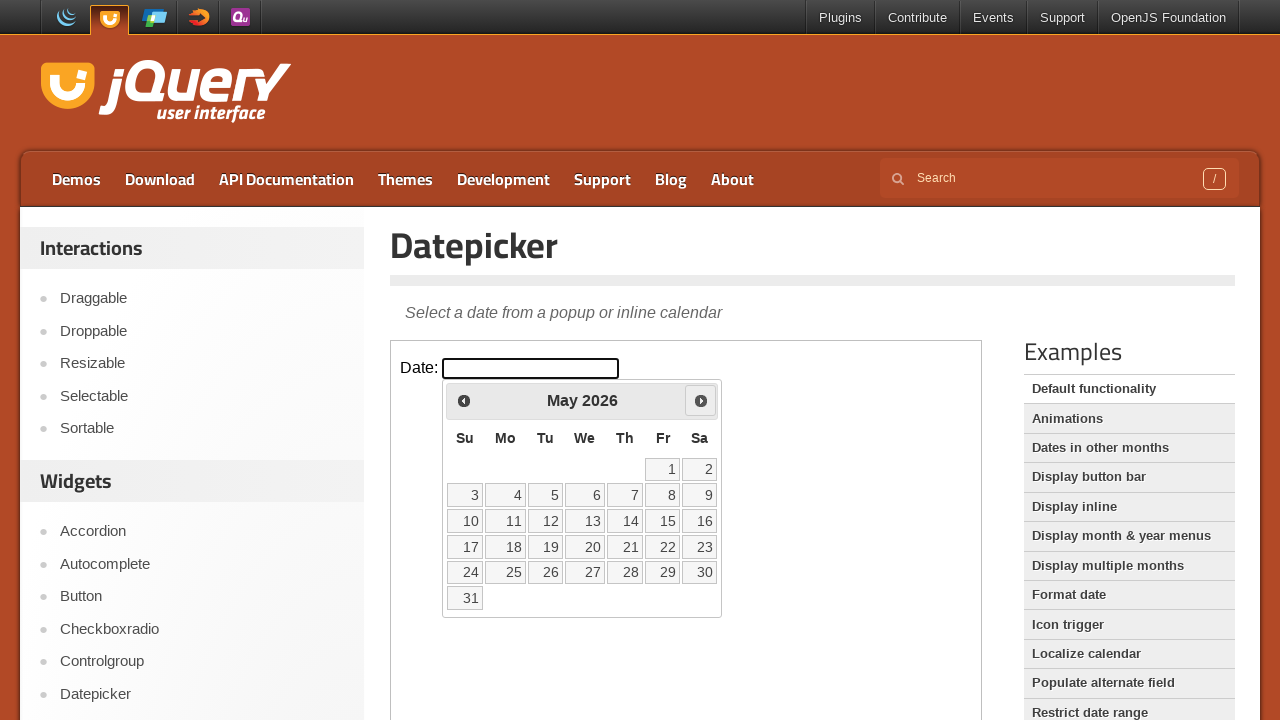

Checked current month/year: May 2026
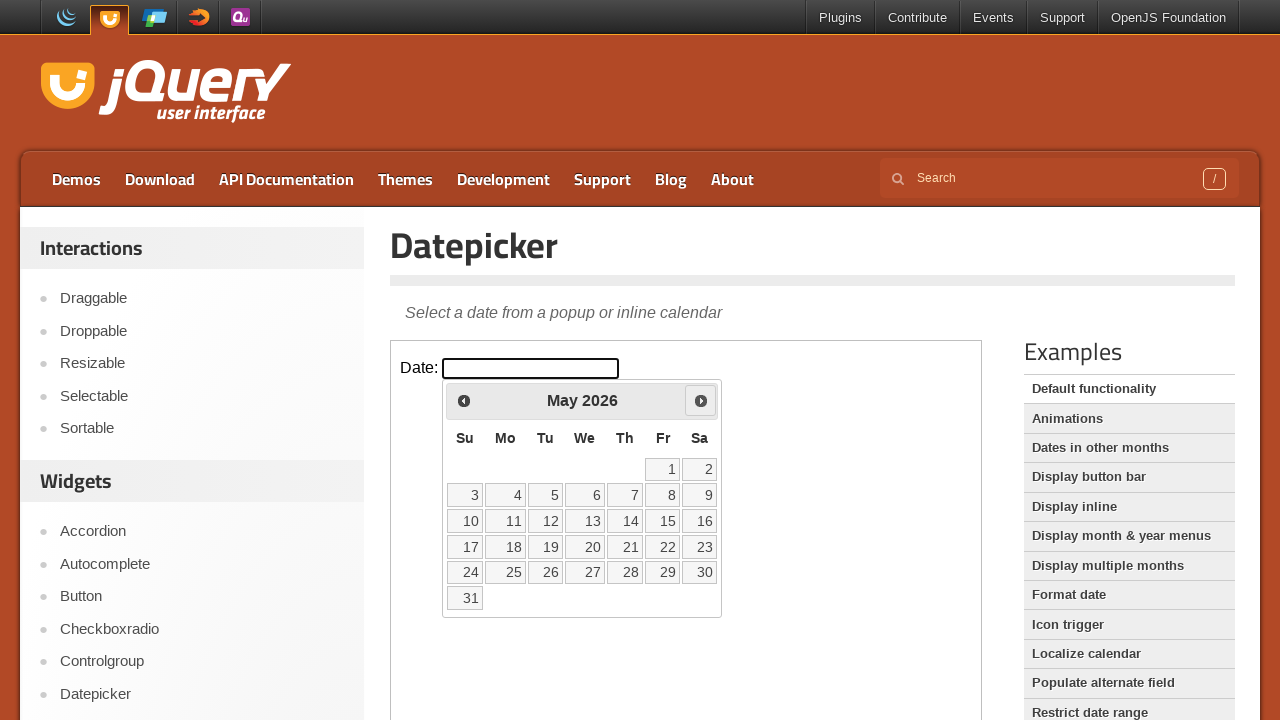

Clicked next month button at (701, 400) on iframe >> nth=0 >> internal:control=enter-frame >> span.ui-icon-circle-triangle-
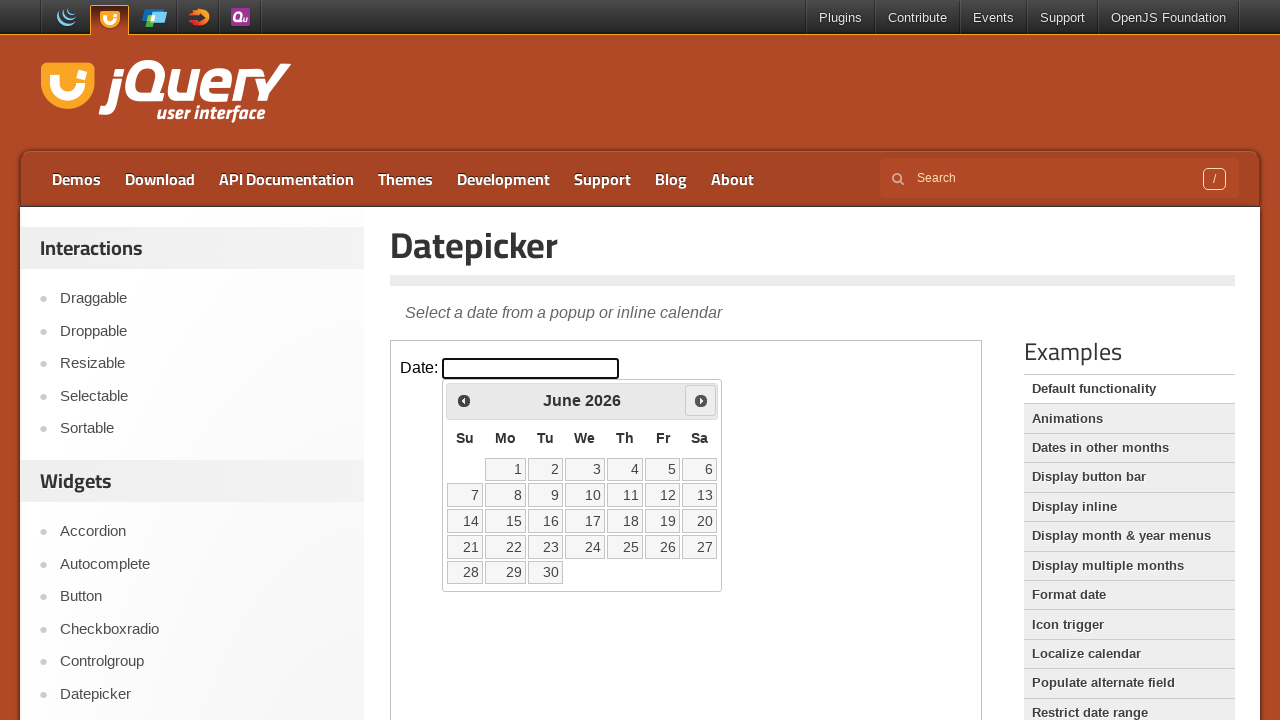

Waited 200ms for calendar to update
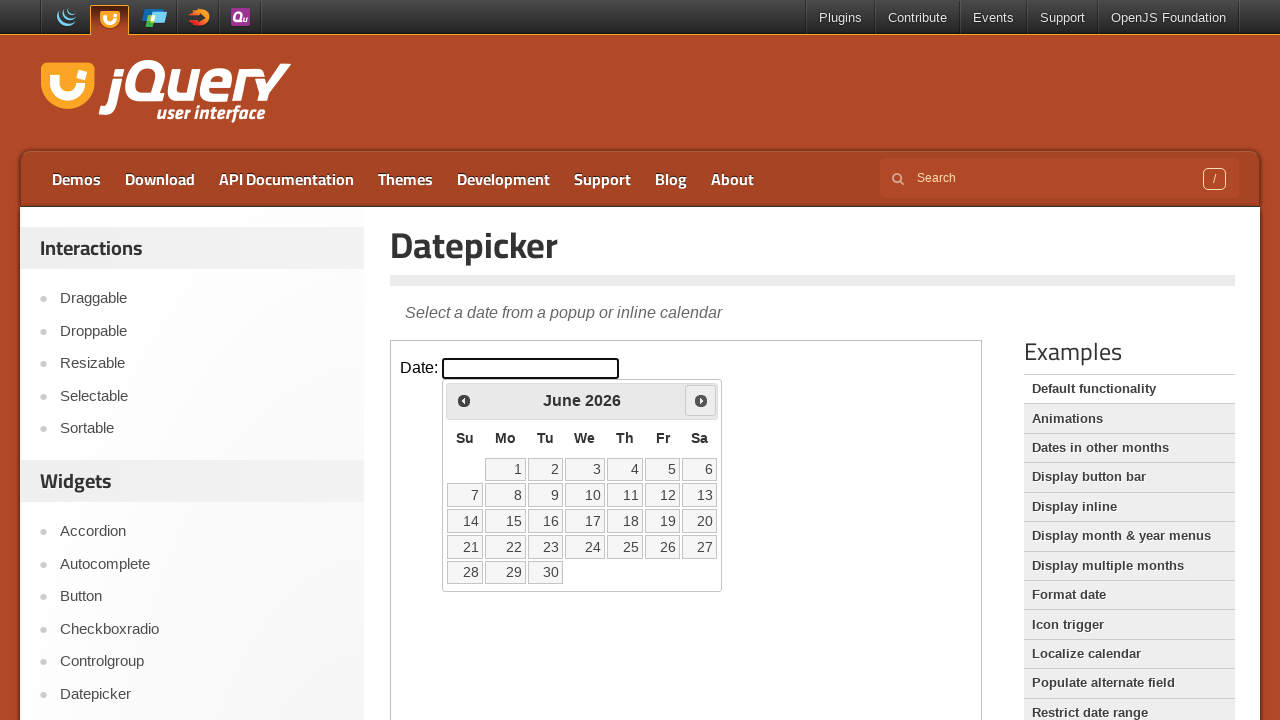

Checked current month/year: June 2026
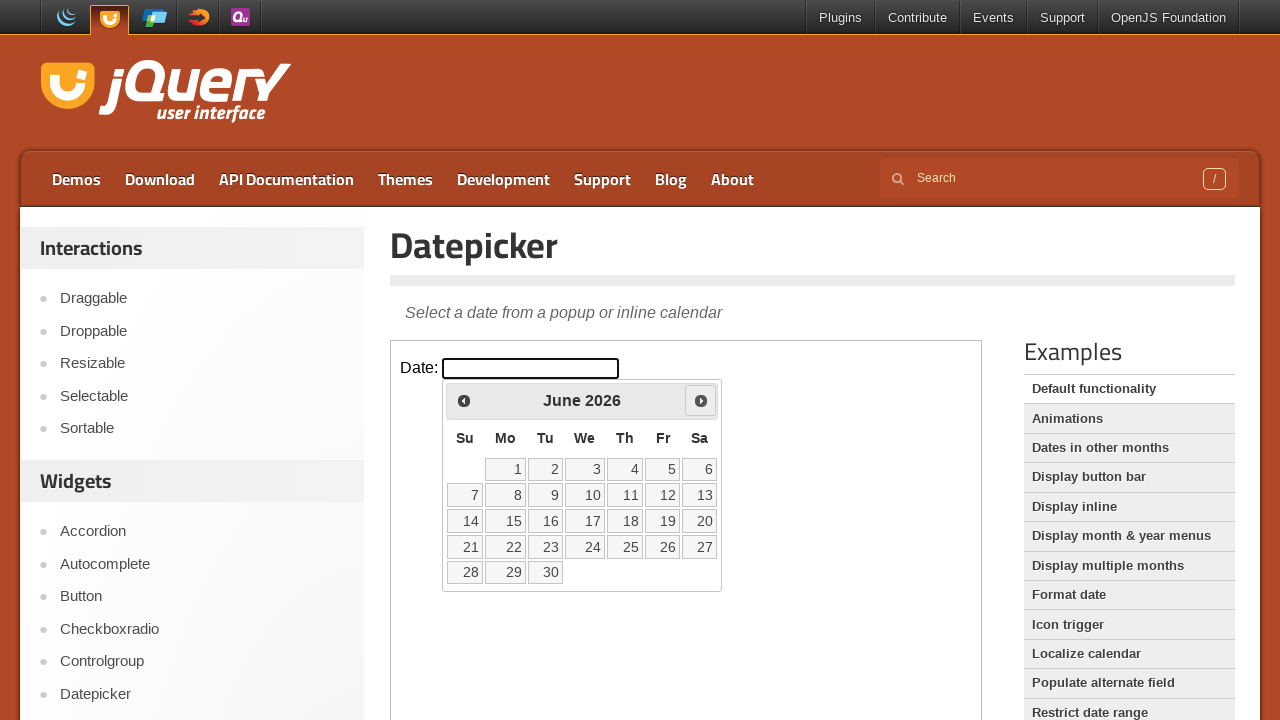

Clicked next month button at (701, 400) on iframe >> nth=0 >> internal:control=enter-frame >> span.ui-icon-circle-triangle-
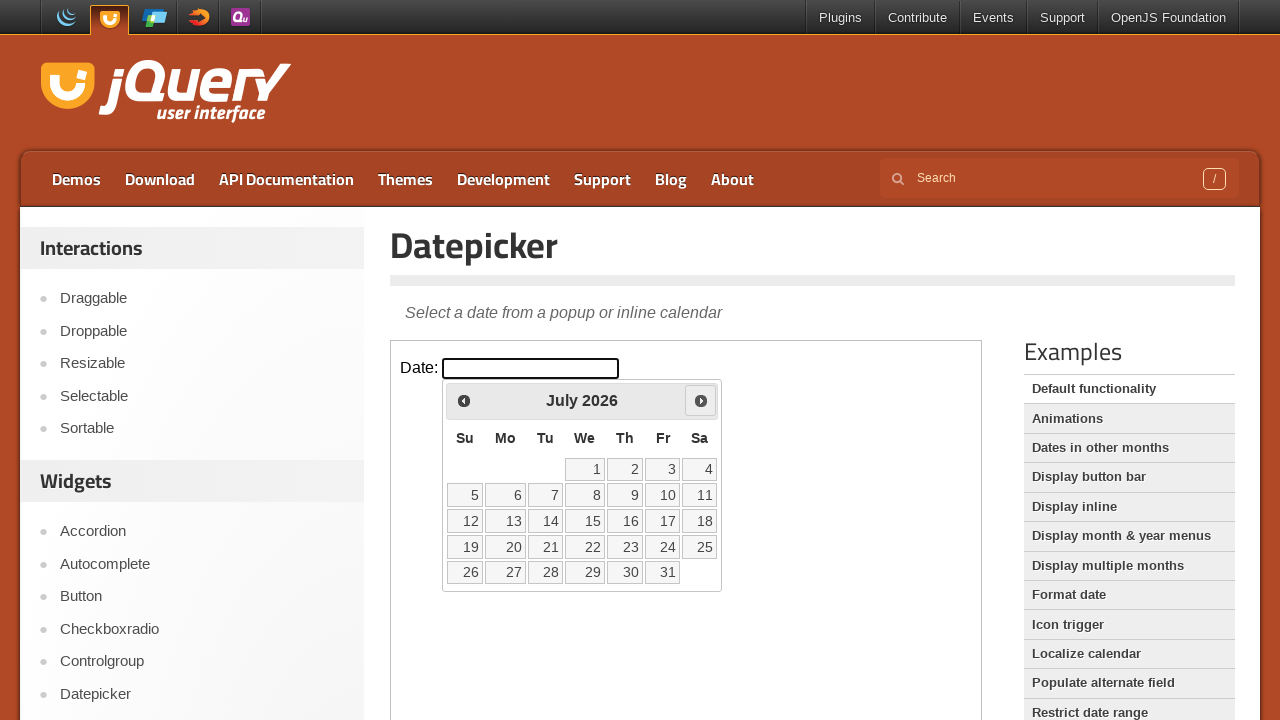

Waited 200ms for calendar to update
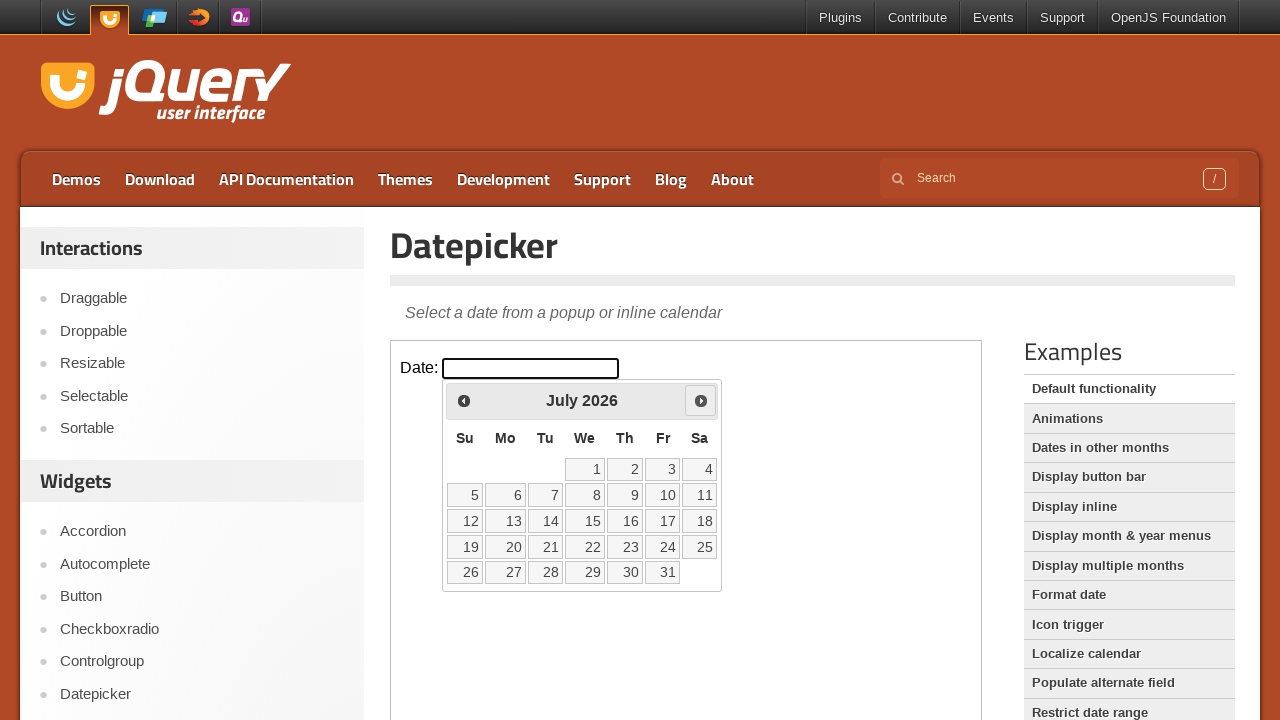

Checked current month/year: July 2026
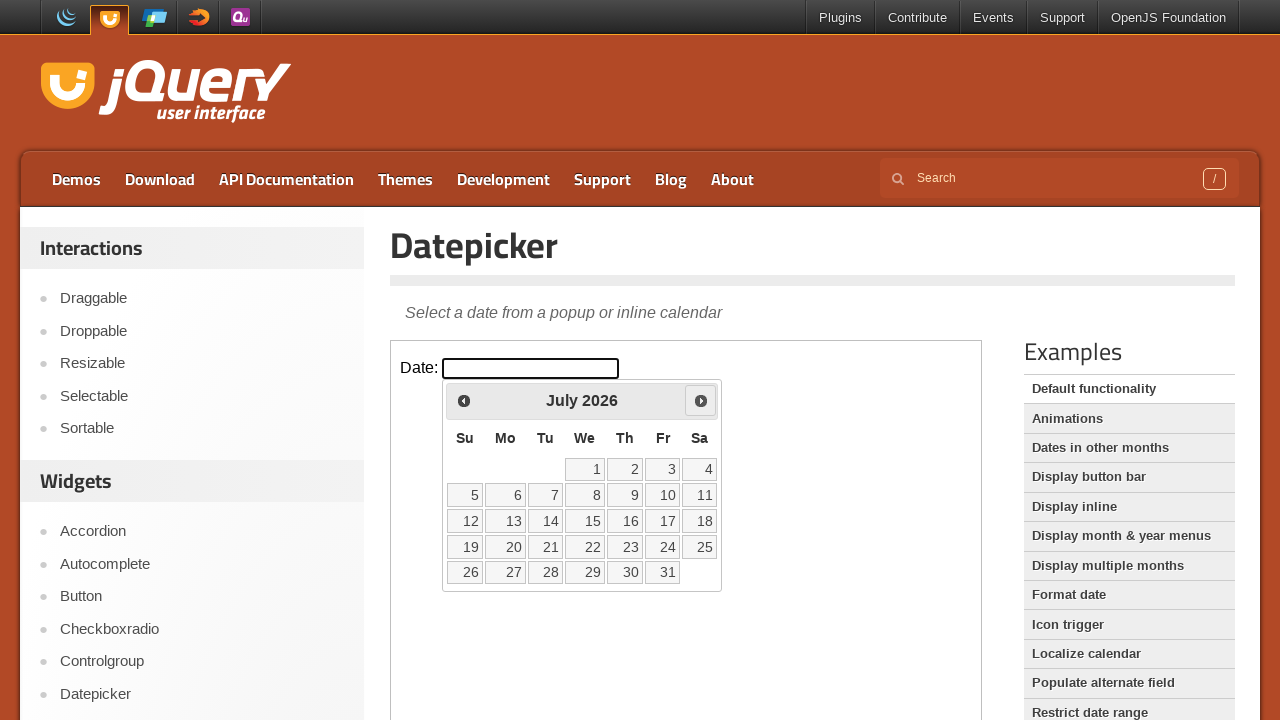

Clicked next month button at (701, 400) on iframe >> nth=0 >> internal:control=enter-frame >> span.ui-icon-circle-triangle-
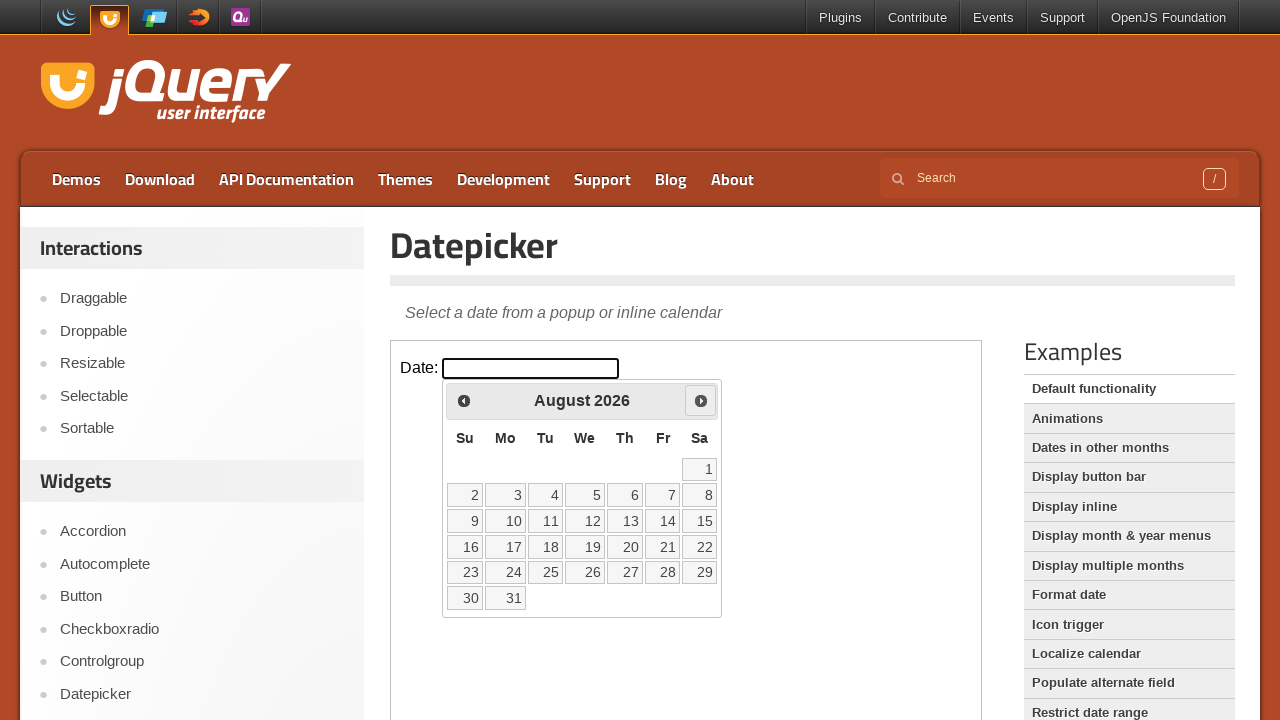

Waited 200ms for calendar to update
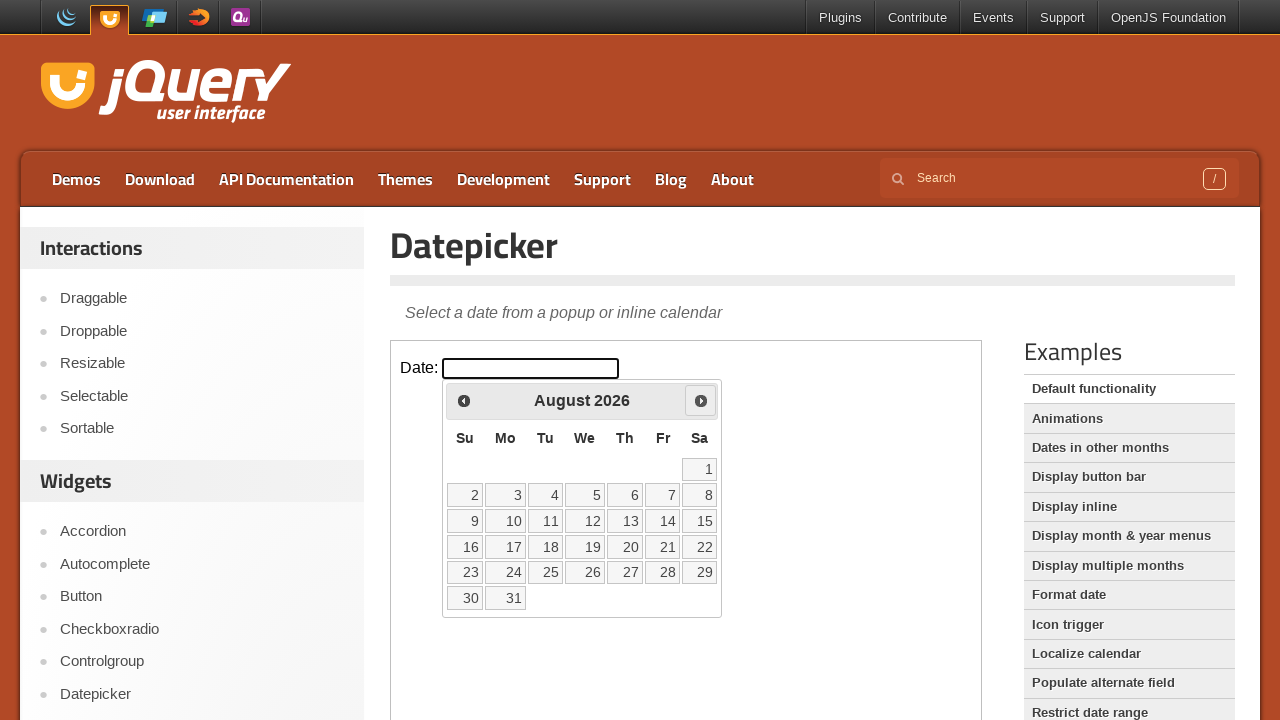

Checked current month/year: August 2026
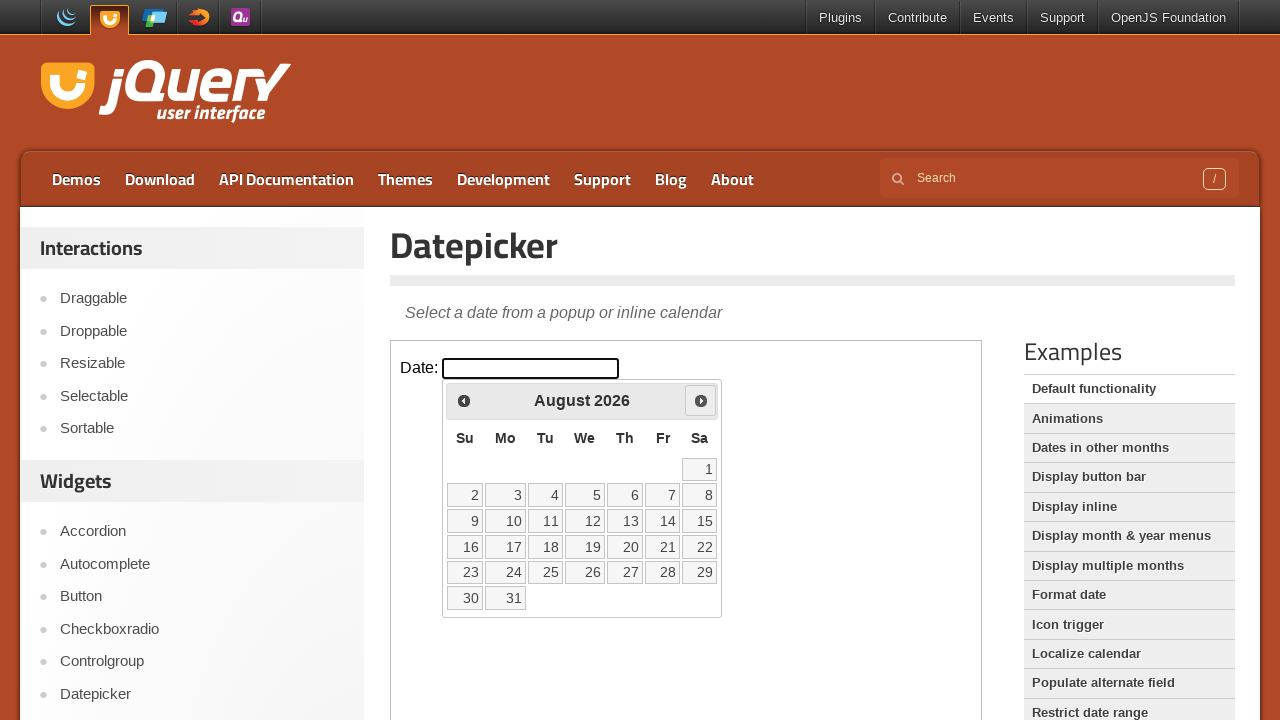

Clicked next month button at (701, 400) on iframe >> nth=0 >> internal:control=enter-frame >> span.ui-icon-circle-triangle-
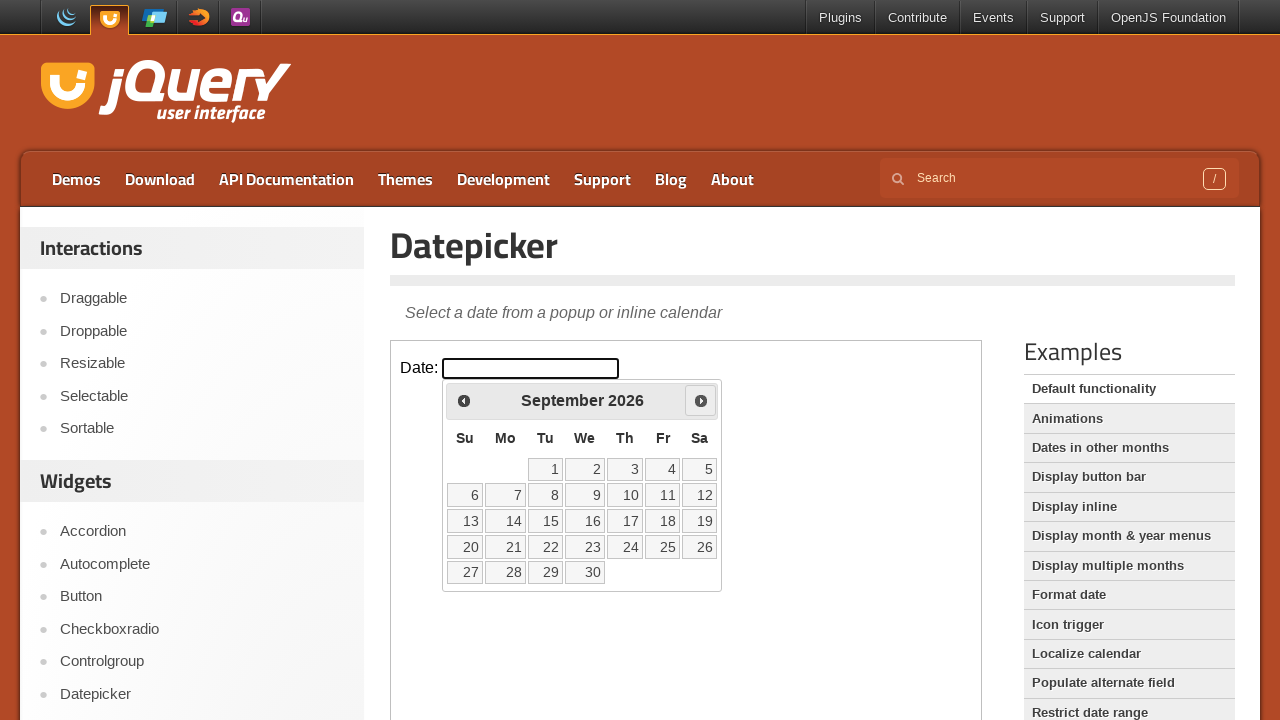

Waited 200ms for calendar to update
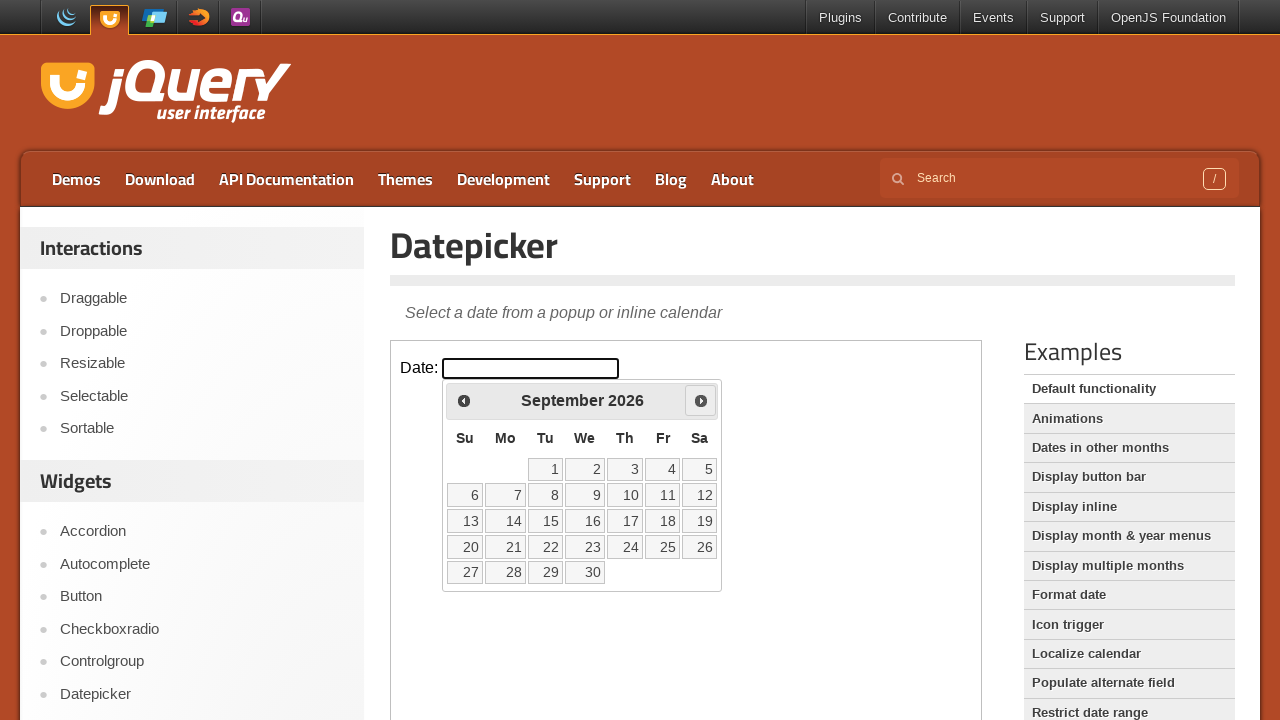

Checked current month/year: September 2026
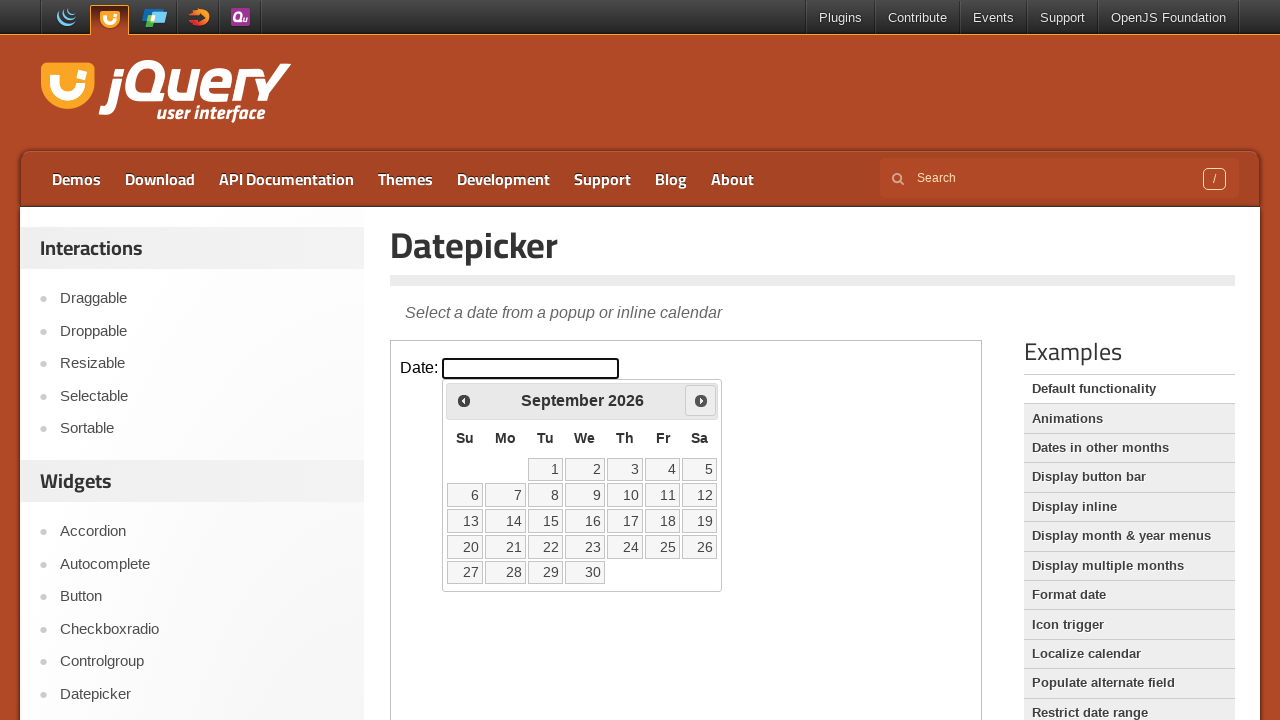

Clicked next month button at (701, 400) on iframe >> nth=0 >> internal:control=enter-frame >> span.ui-icon-circle-triangle-
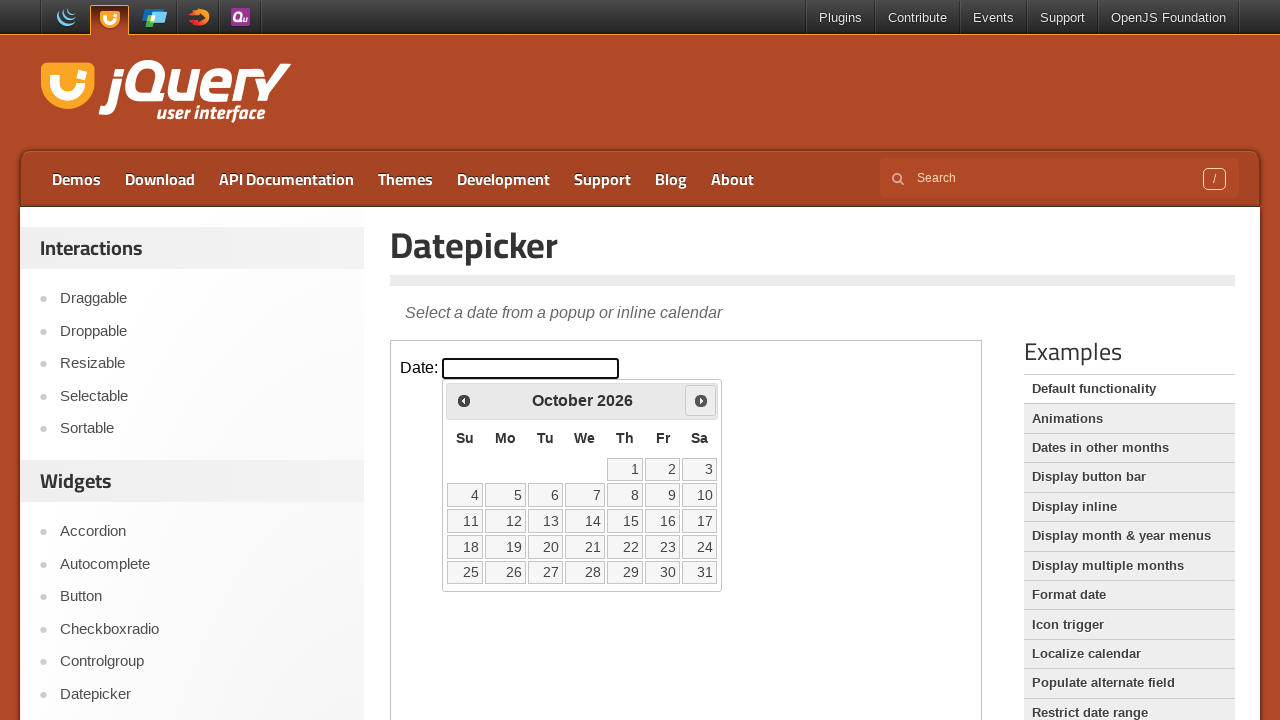

Waited 200ms for calendar to update
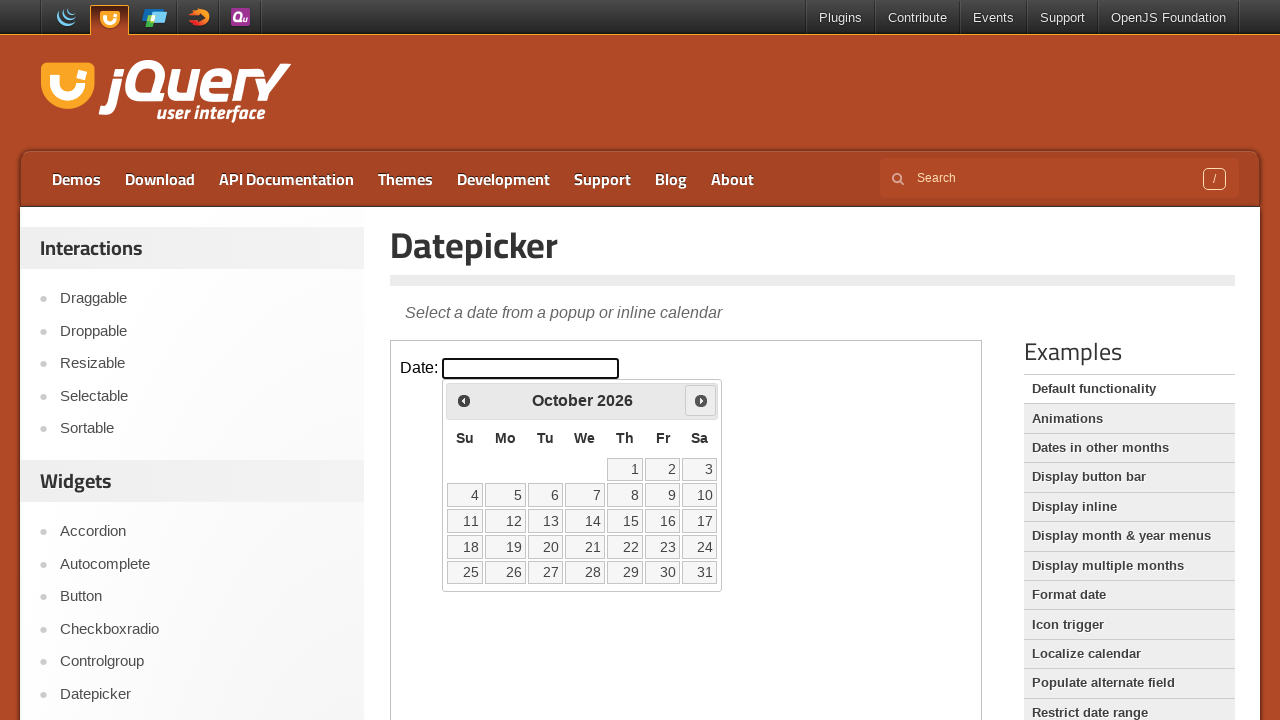

Checked current month/year: October 2026
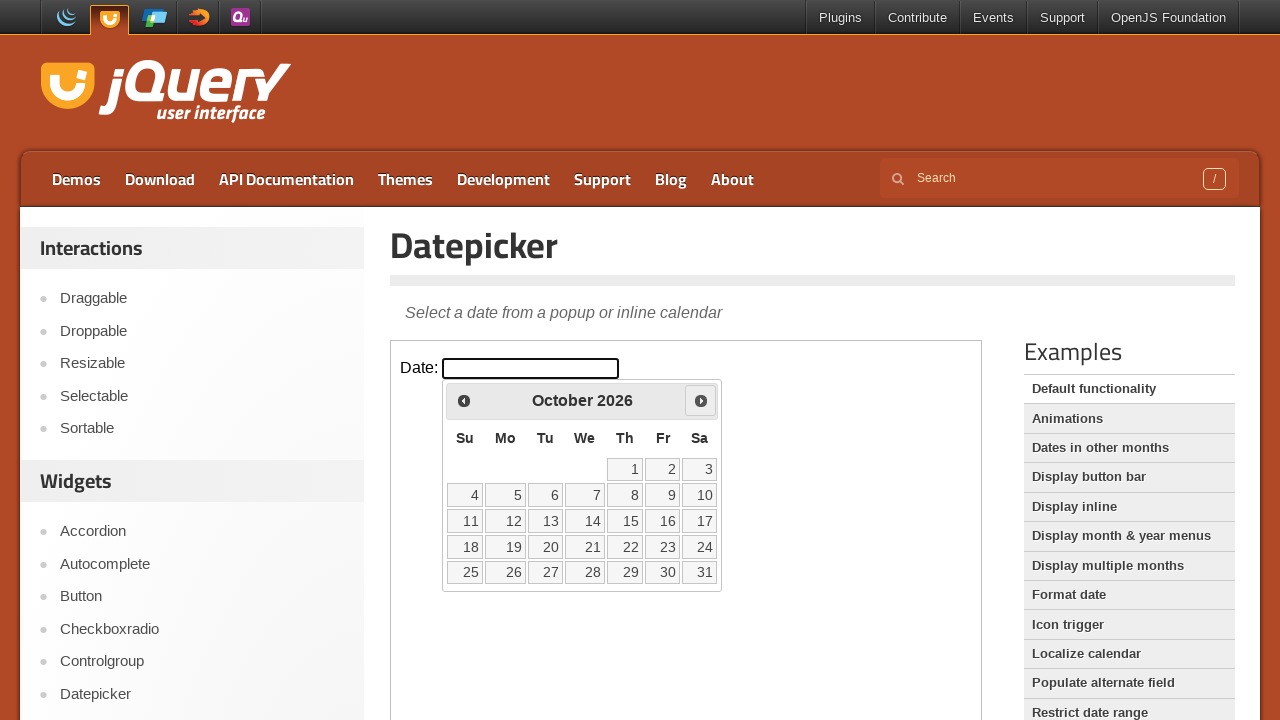

Retrieved all available dates from calendar
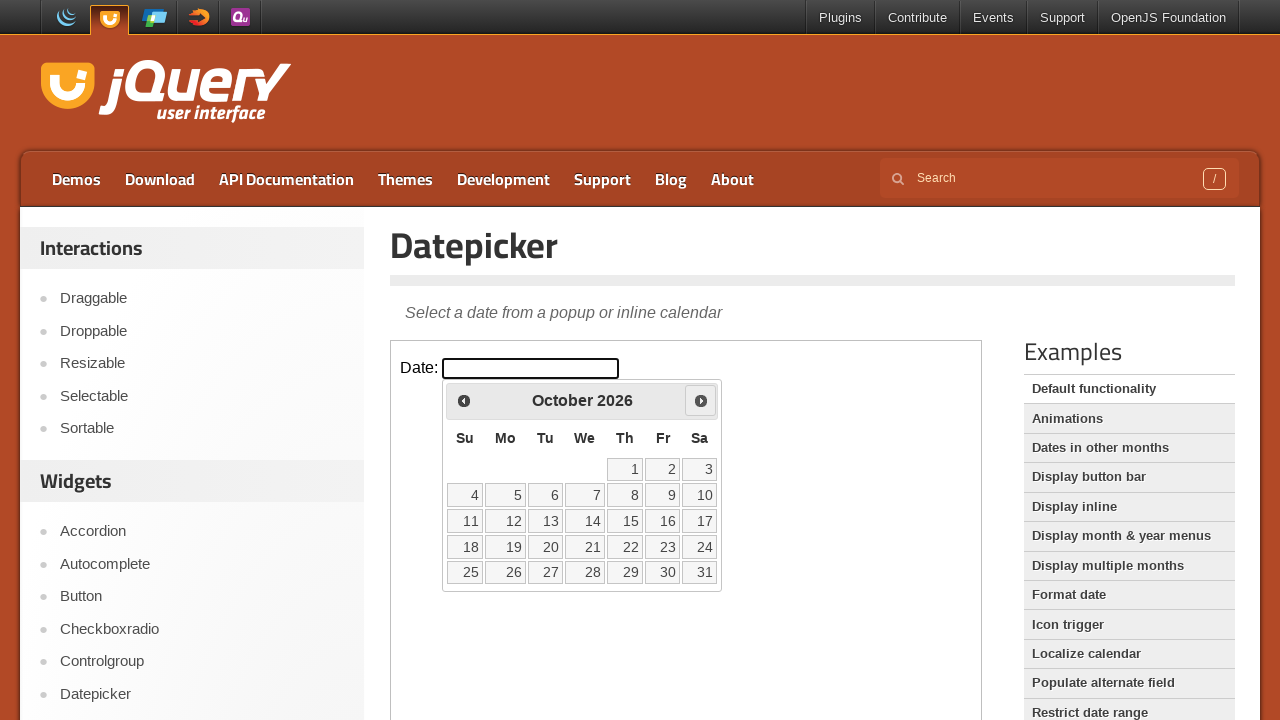

Clicked on date 10 in calendar at (700, 495) on iframe >> nth=0 >> internal:control=enter-frame >> table.ui-datepicker-calendar 
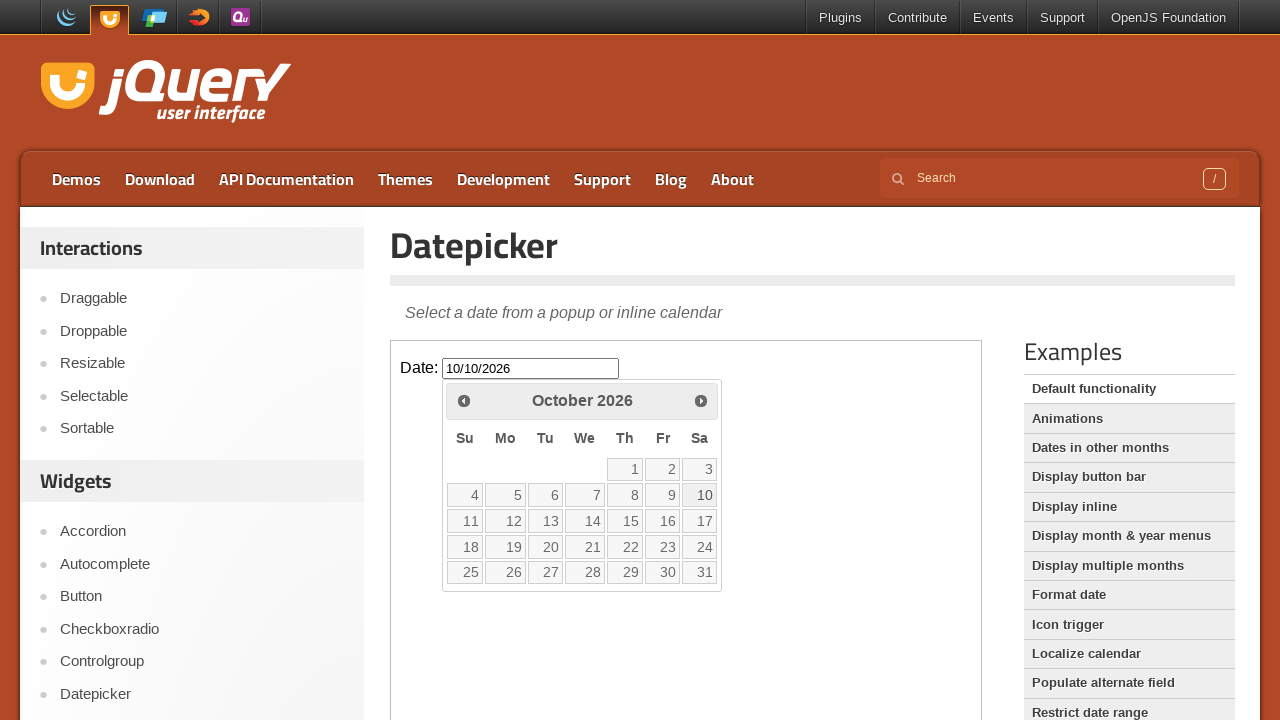

Waited 1000ms to verify date selection
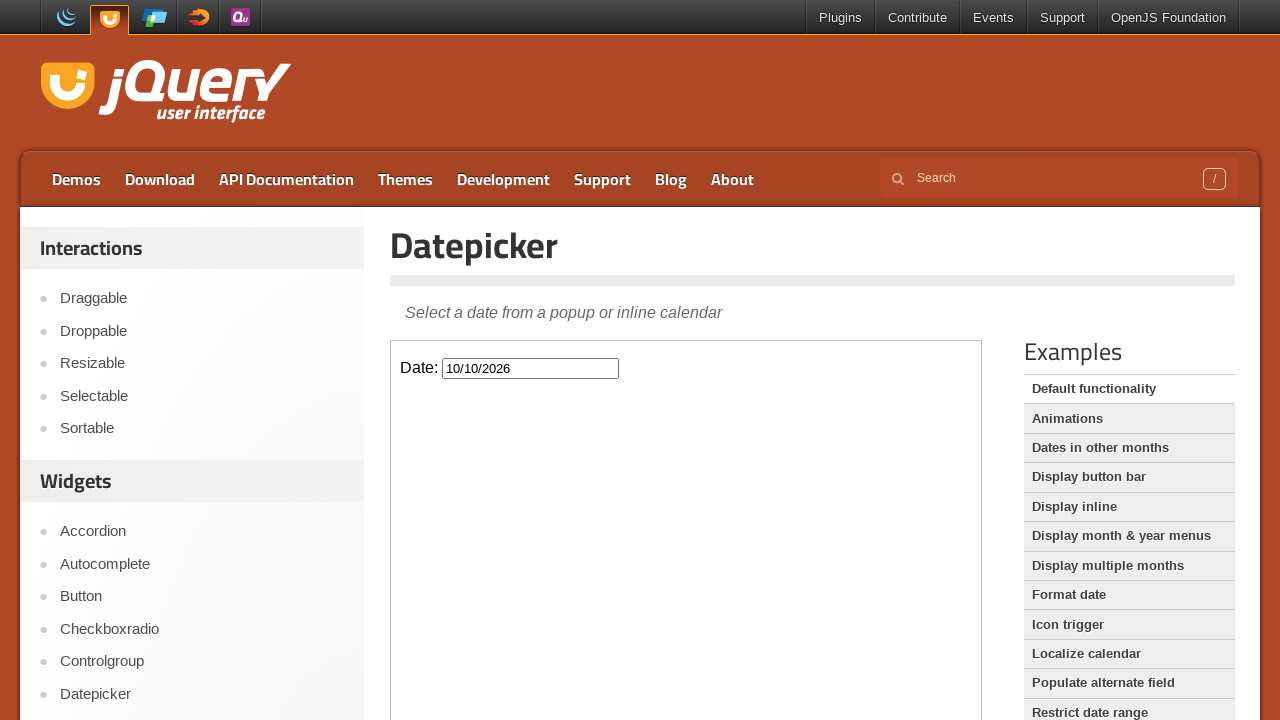

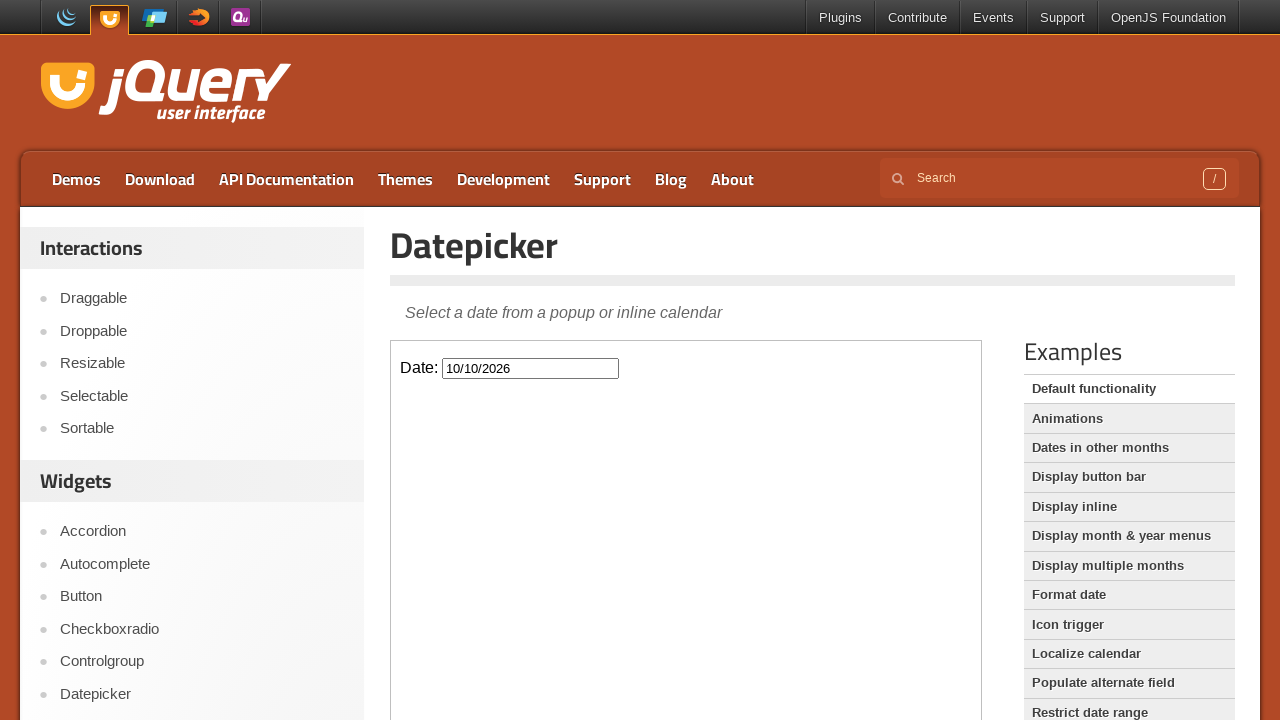